Tests multiple selection using Ctrl/Cmd key to select non-consecutive elements in a grid

Starting URL: https://jqueryui.com/resources/demos/selectable/display-grid.html

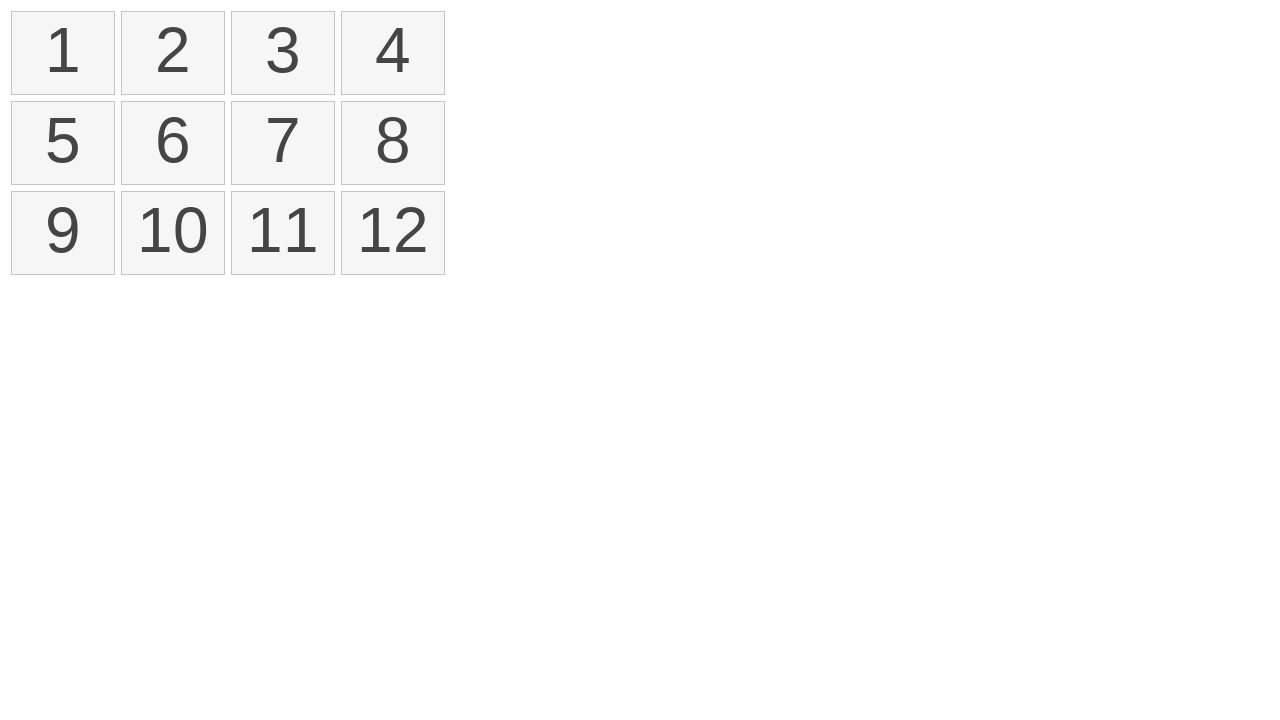

Retrieved all 12 selectable list items from grid
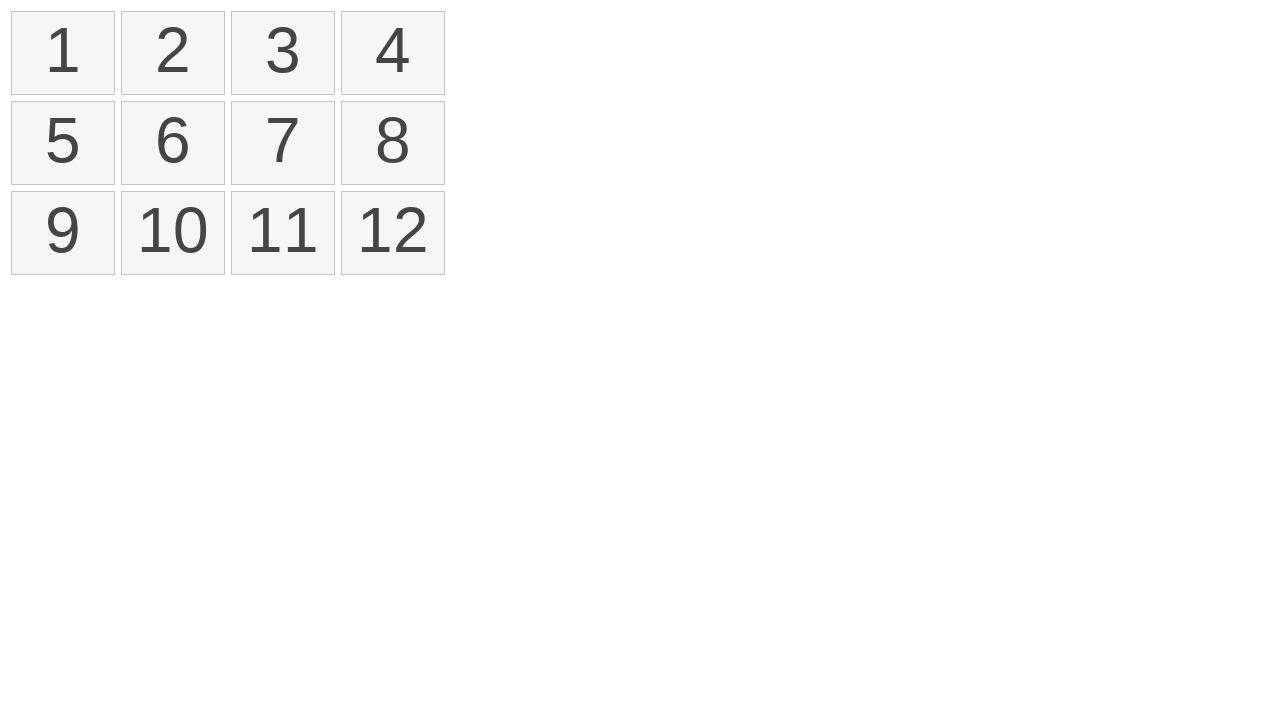

Verified that 12 list items are present
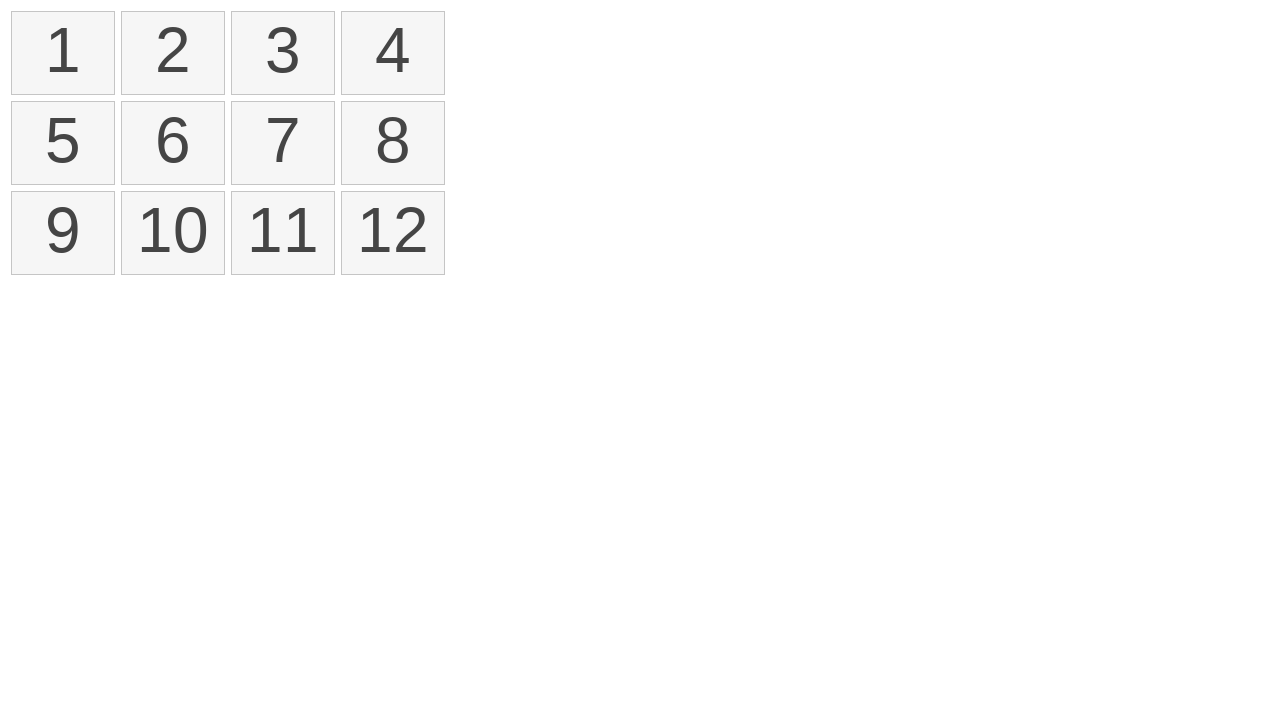

Determined modifier key: Control for Windows, Meta for other platforms
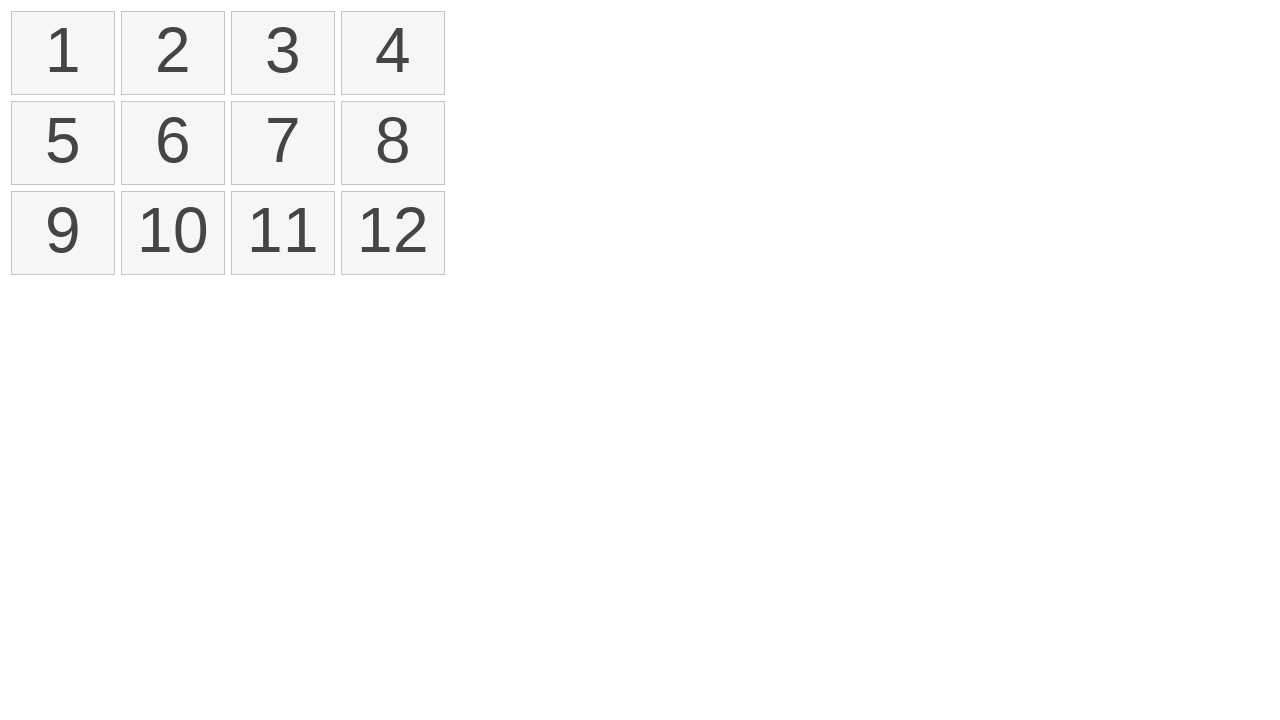

Pressed and held modifier key for multi-select
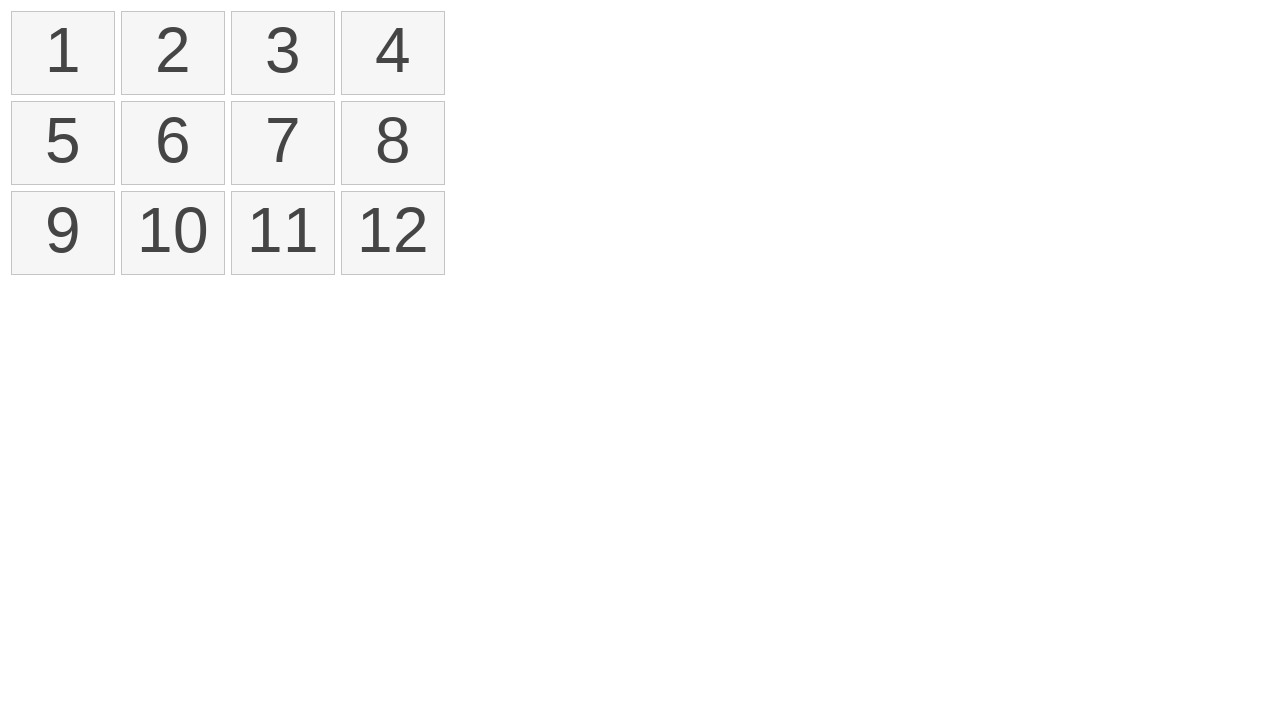

Clicked item 1 (index 1) while holding modifier key at (173, 53) on xpath=//ol[@id='selectable']/li >> nth=1
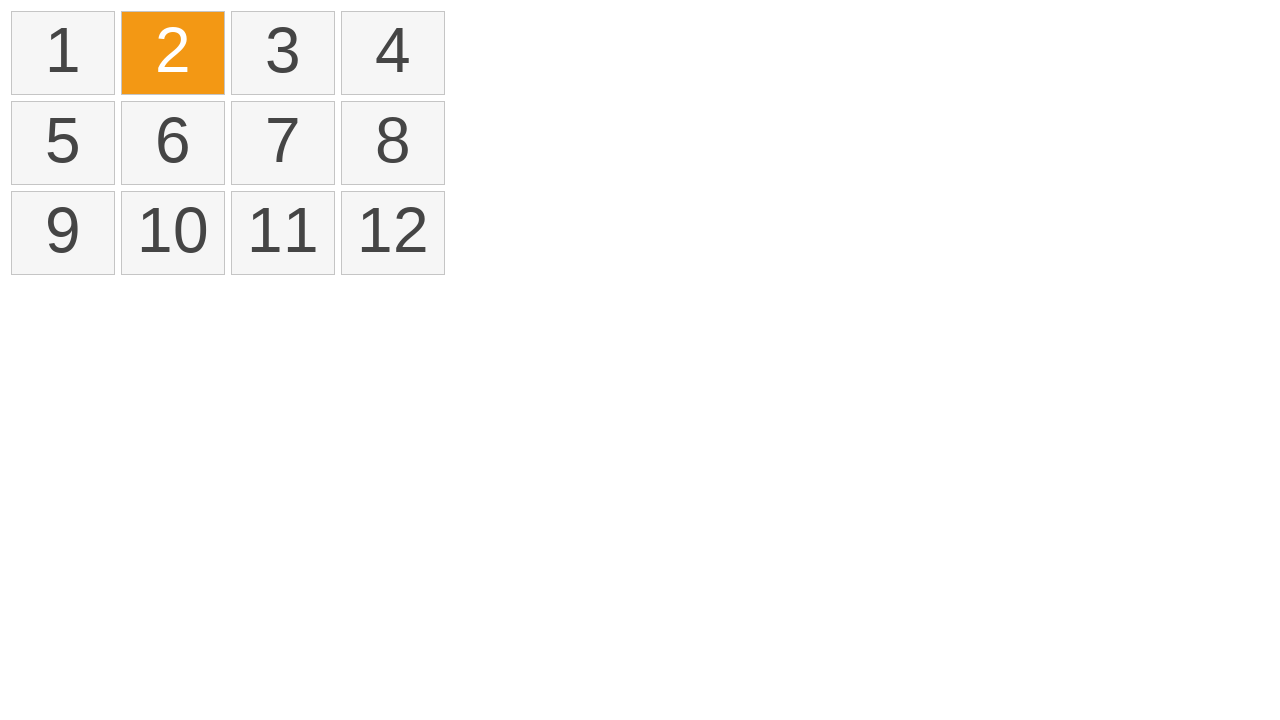

Clicked item 4 (index 4) while holding modifier key at (63, 143) on xpath=//ol[@id='selectable']/li >> nth=4
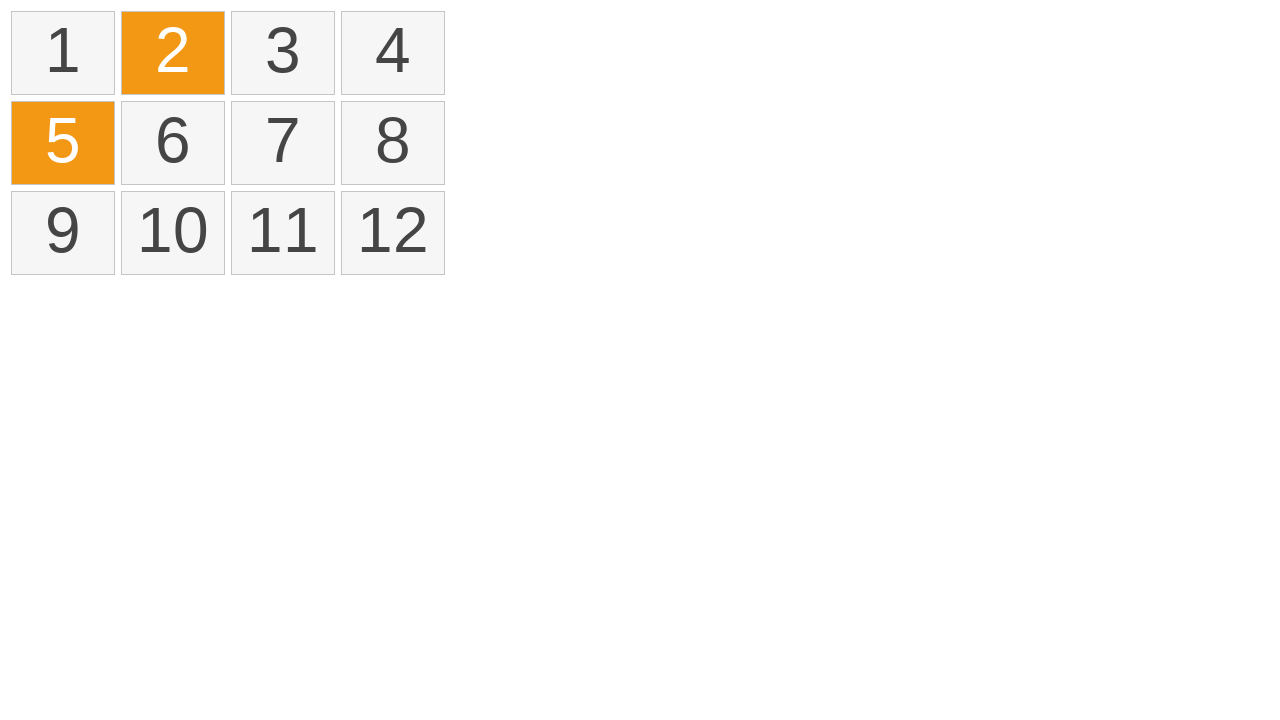

Clicked item 7 (index 7) while holding modifier key at (393, 143) on xpath=//ol[@id='selectable']/li >> nth=7
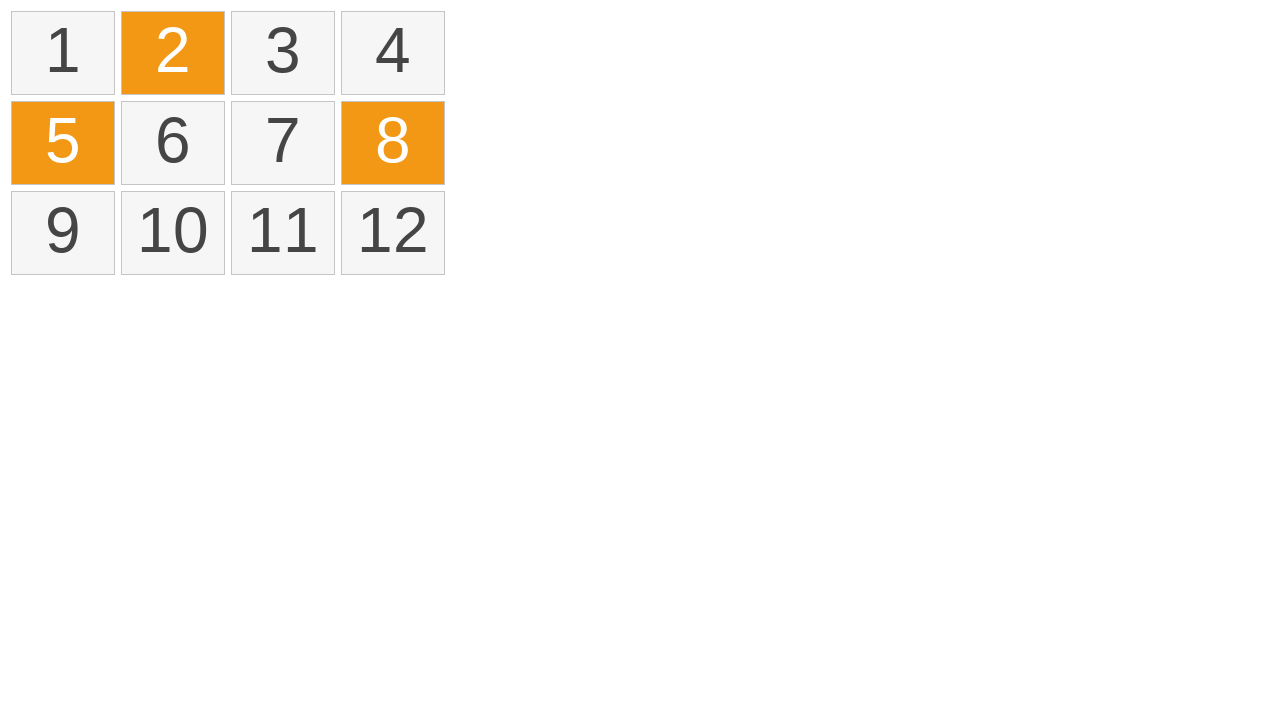

Clicked item 8 (index 8) while holding modifier key at (63, 233) on xpath=//ol[@id='selectable']/li >> nth=8
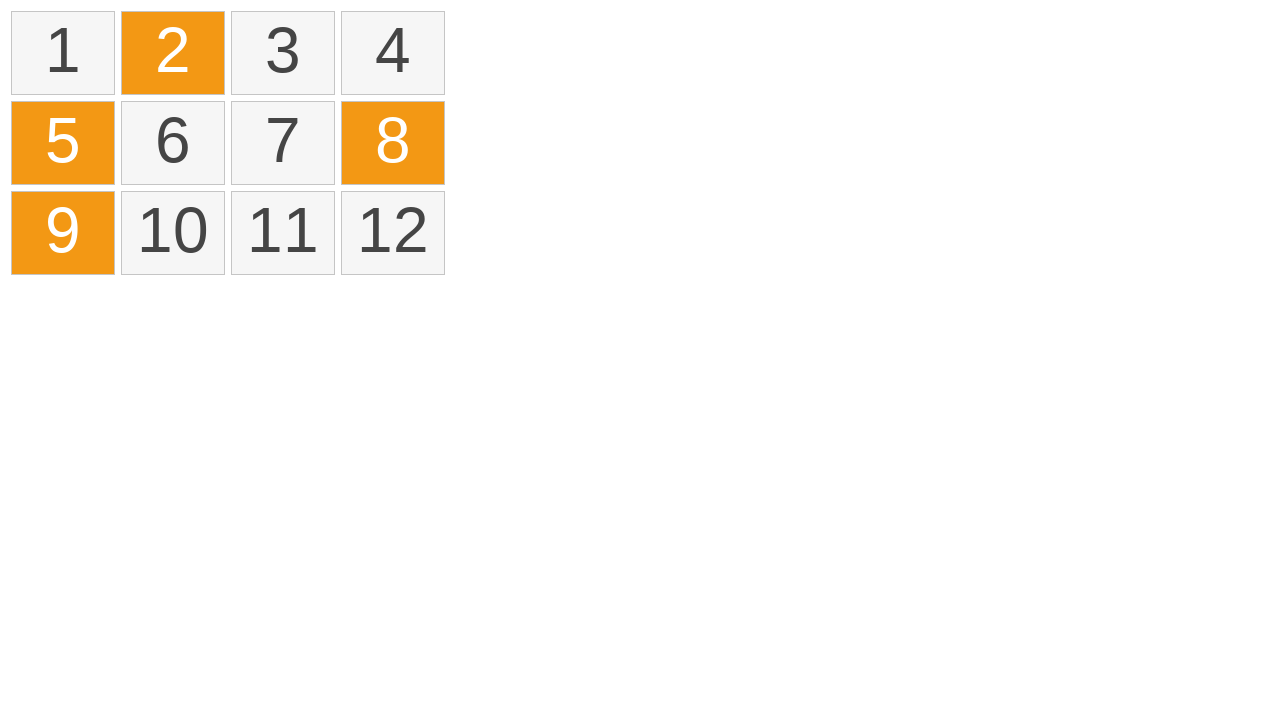

Clicked item 10 (index 10) while holding modifier key at (283, 233) on xpath=//ol[@id='selectable']/li >> nth=10
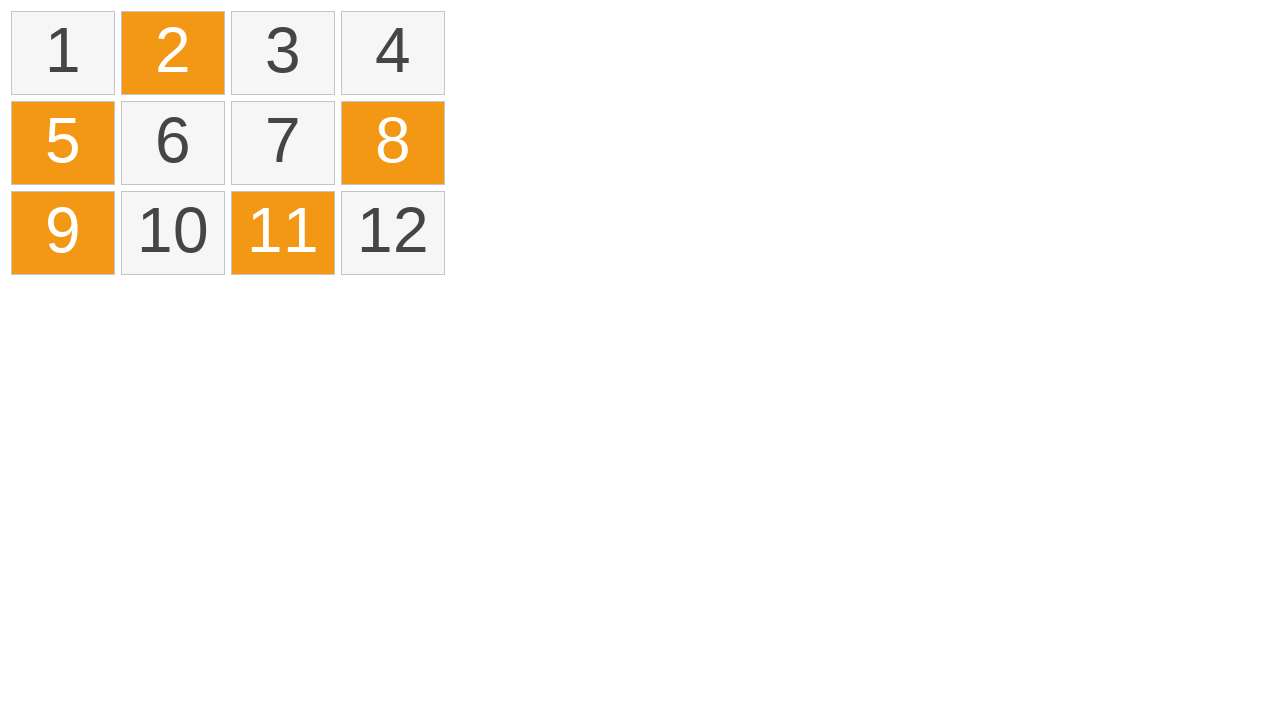

Released modifier key to complete multi-select
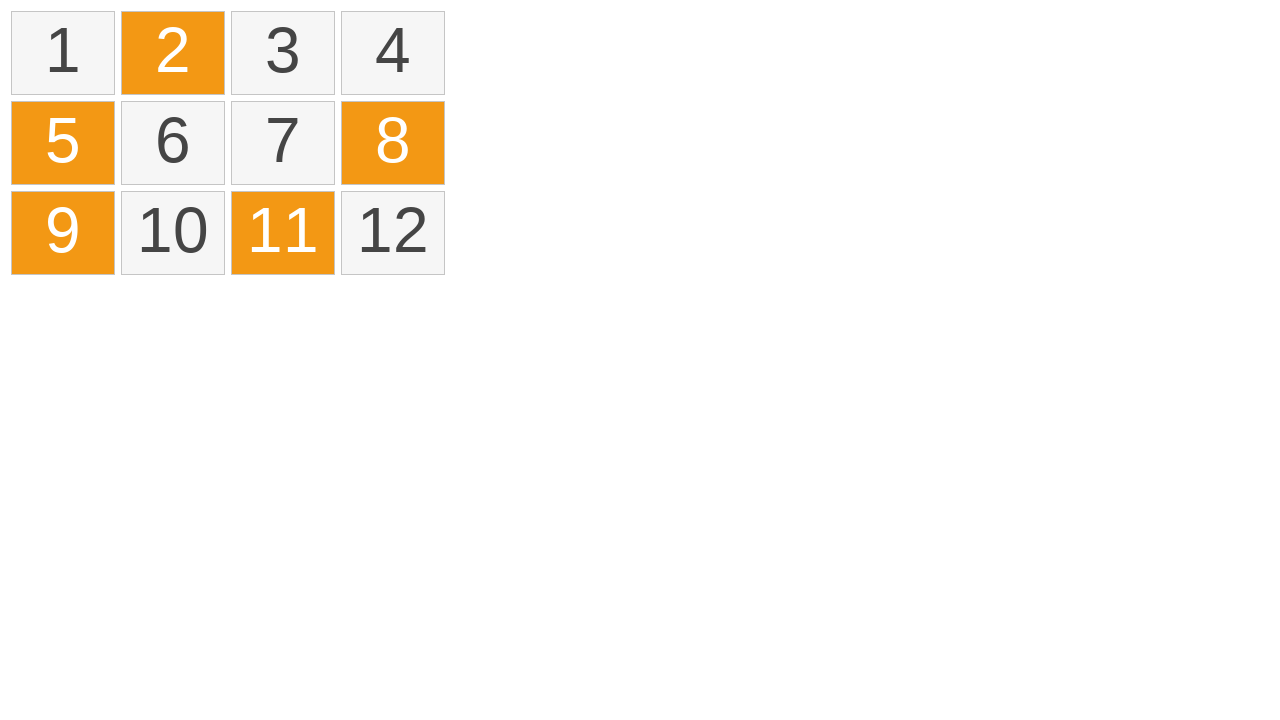

Retrieved all selected items with ui-selected class
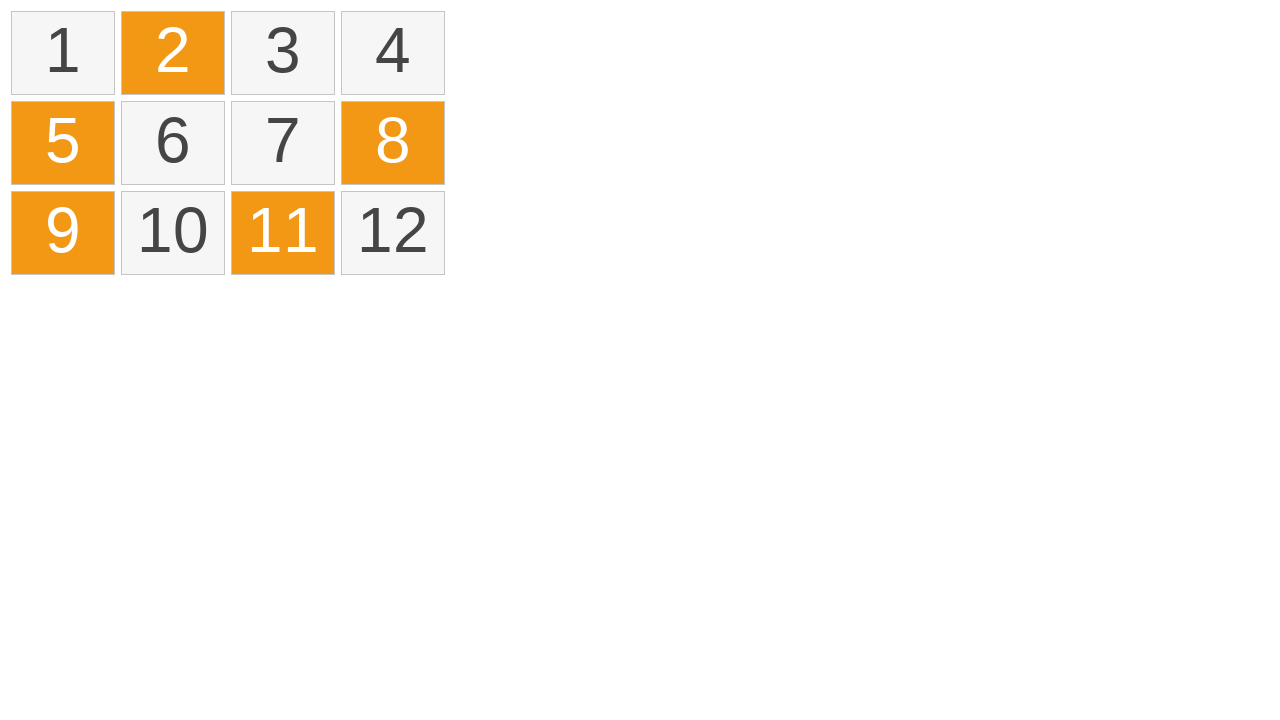

Verified that exactly 5 non-consecutive items are selected
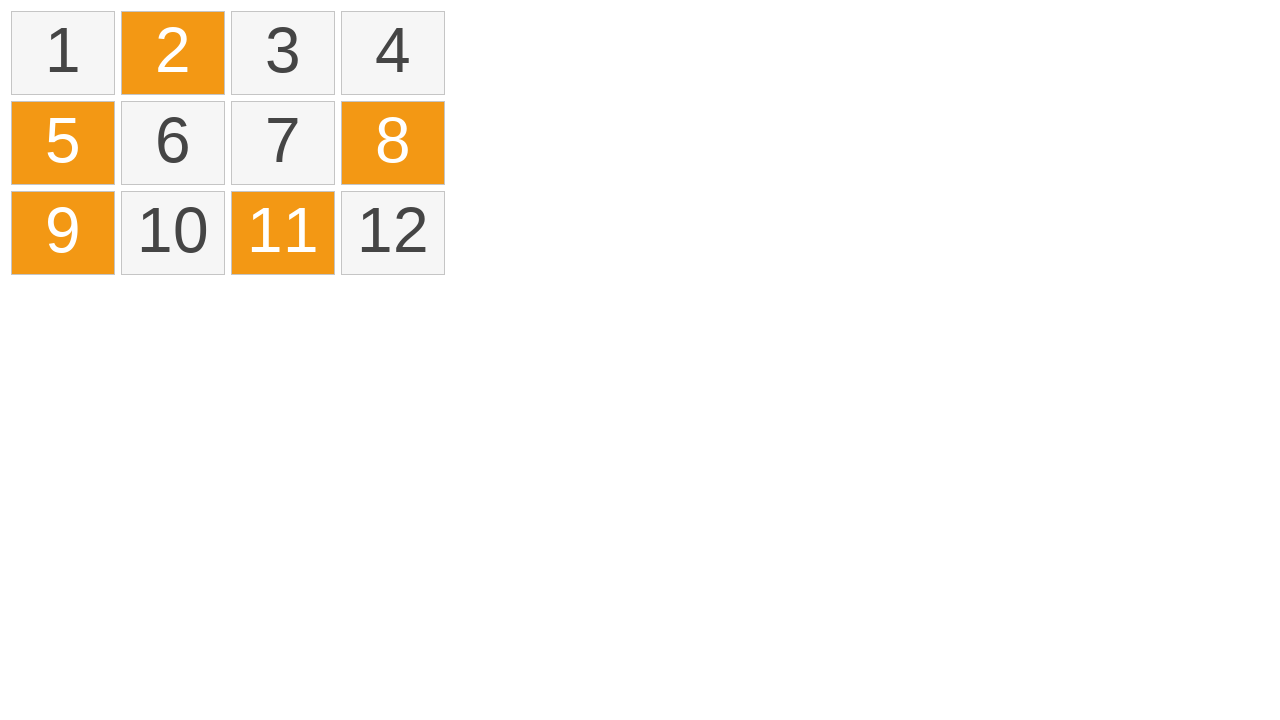

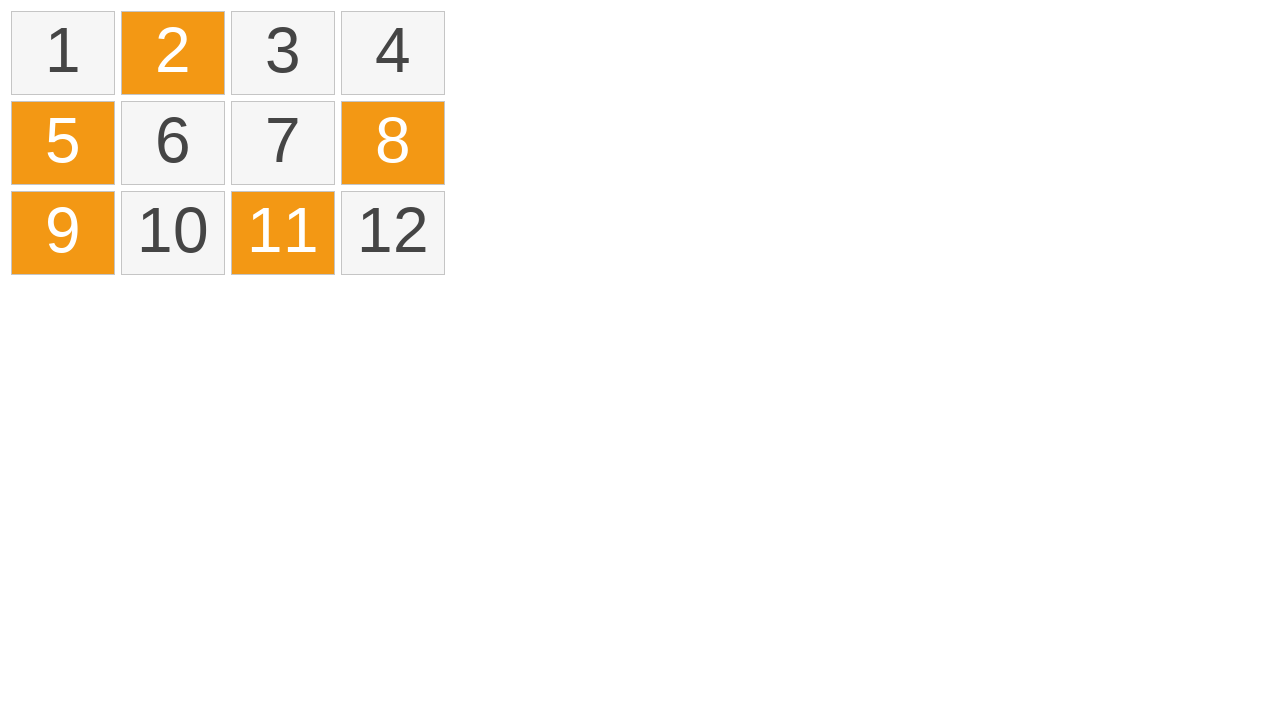